Tests drag and drop functionality by dragging an element and dropping it onto a target element, then verifying the drop was successful

Starting URL: http://testautomationpractice.blogspot.com

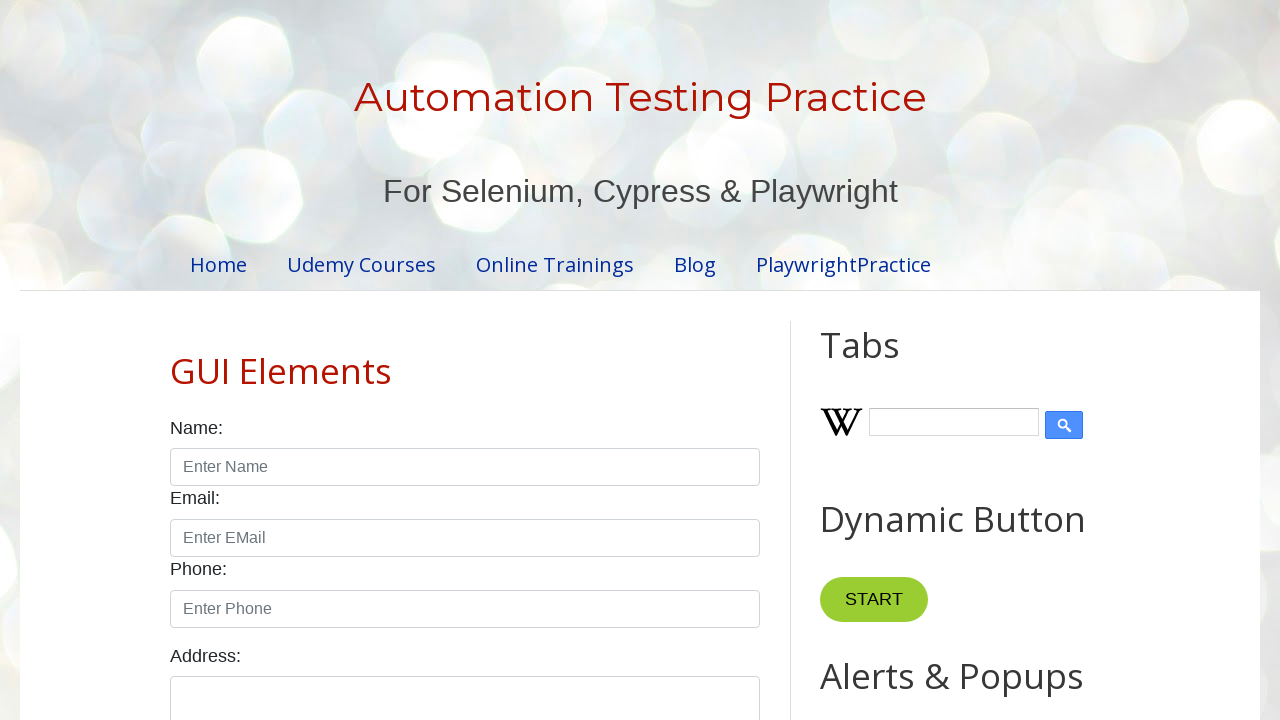

Waited for draggable element to be visible
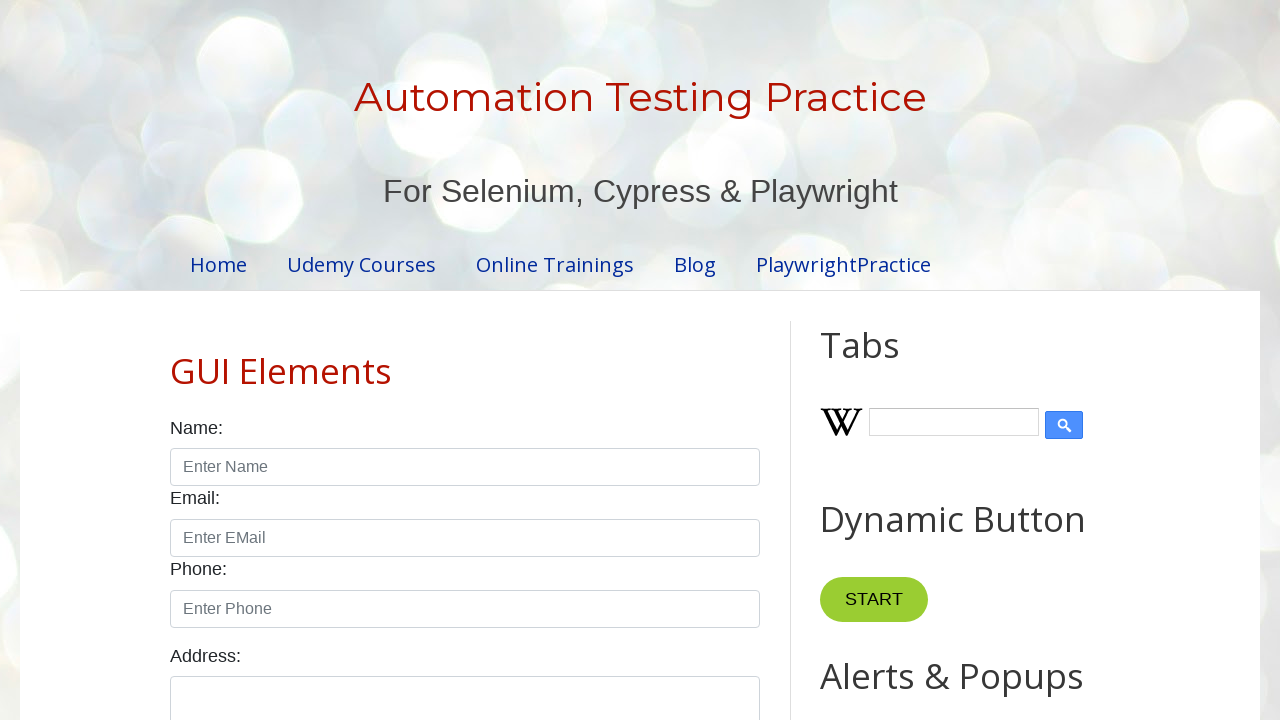

Waited for droppable element to be visible
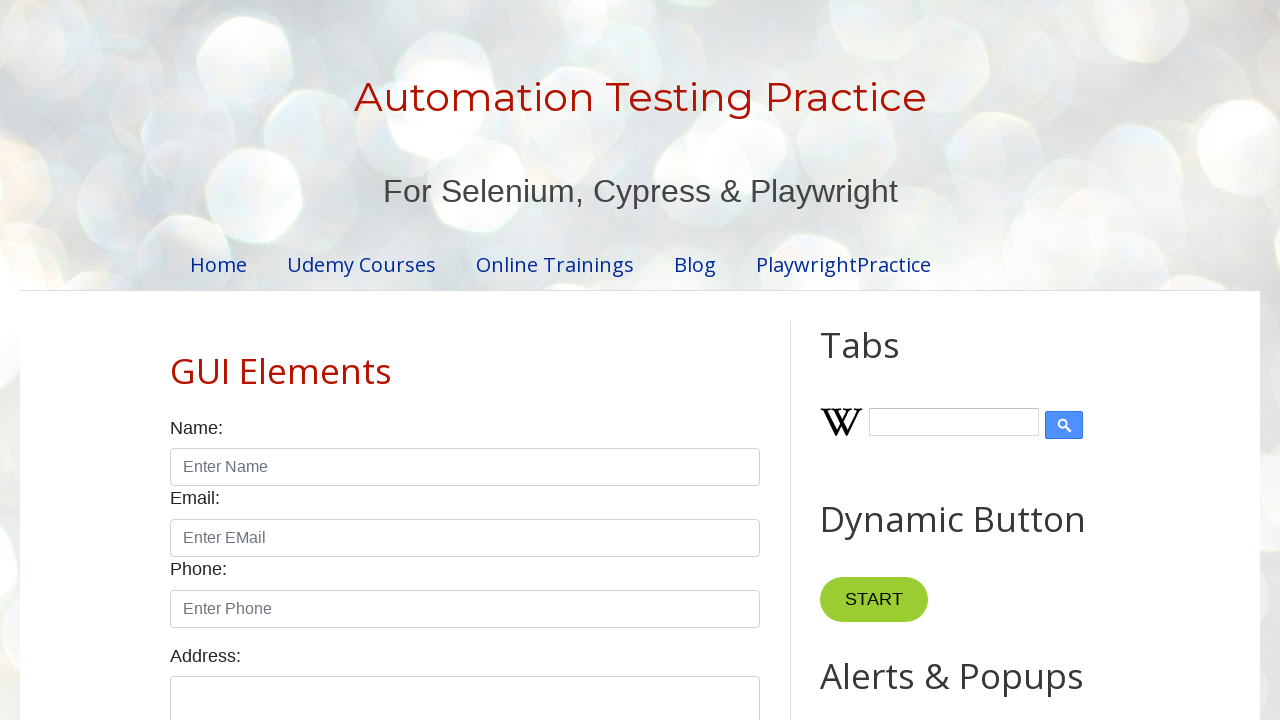

Located draggable element
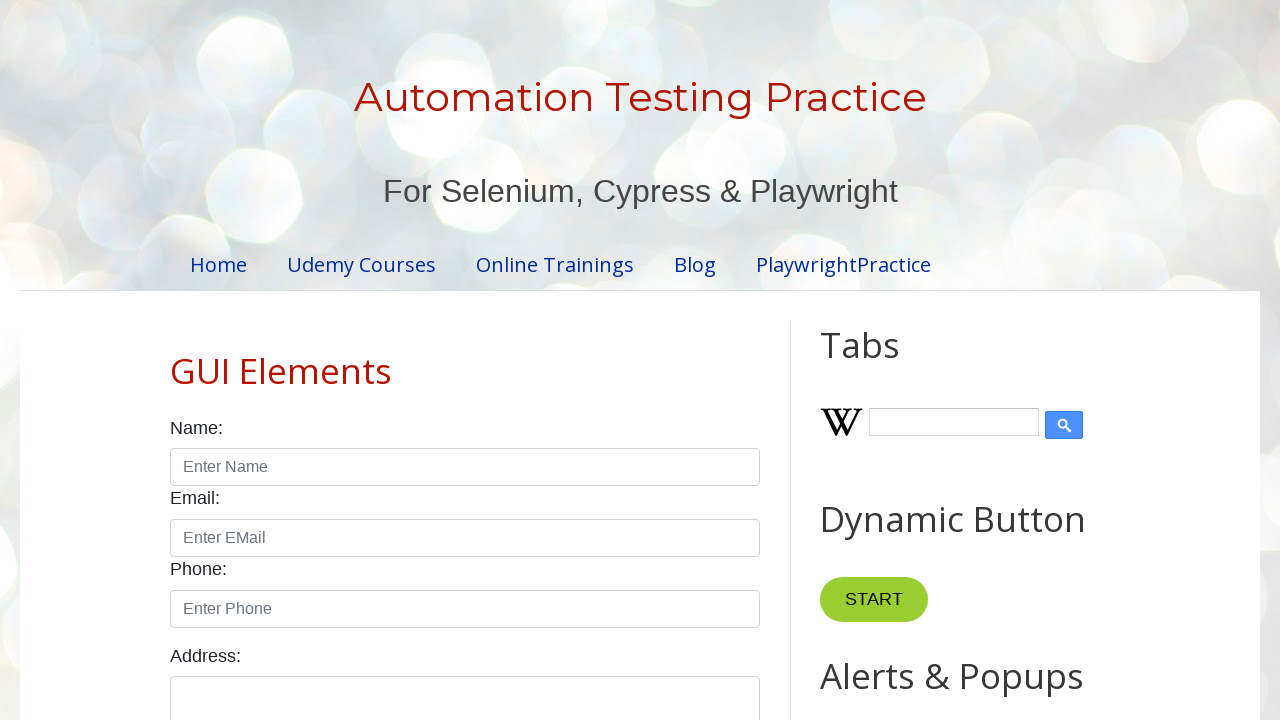

Located droppable element
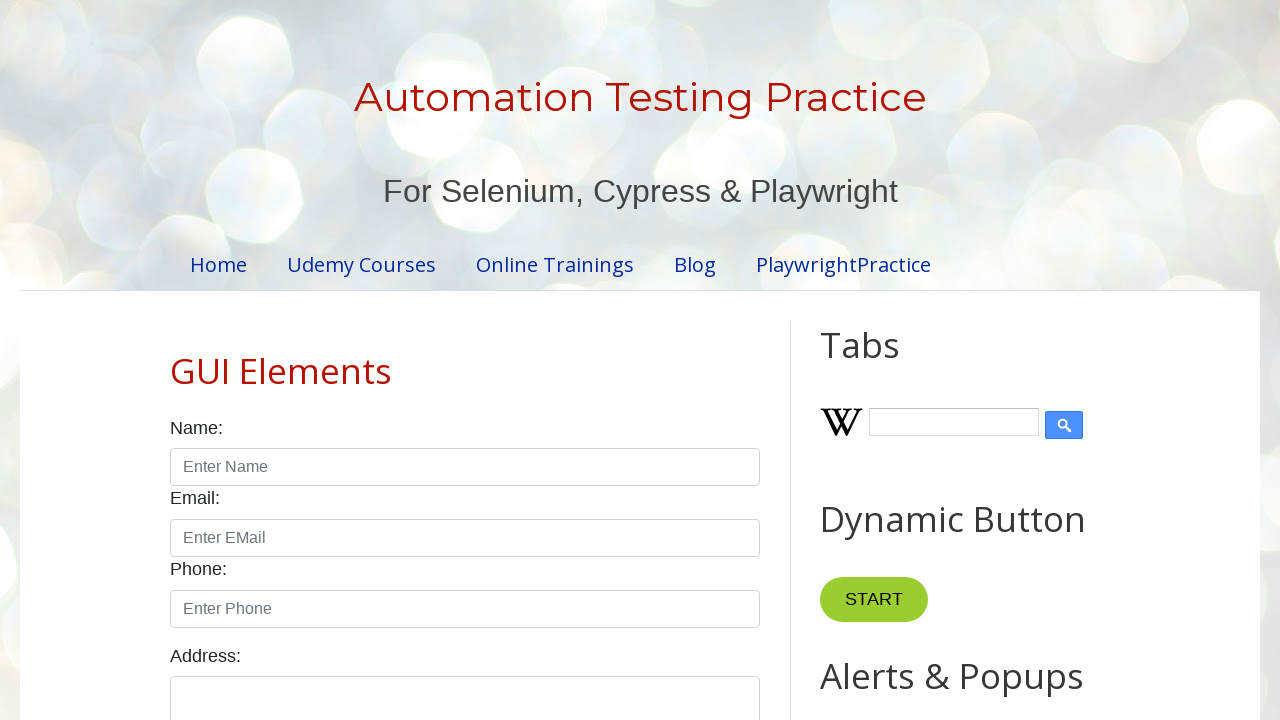

Dragged draggable element and dropped it onto droppable element at (1015, 386)
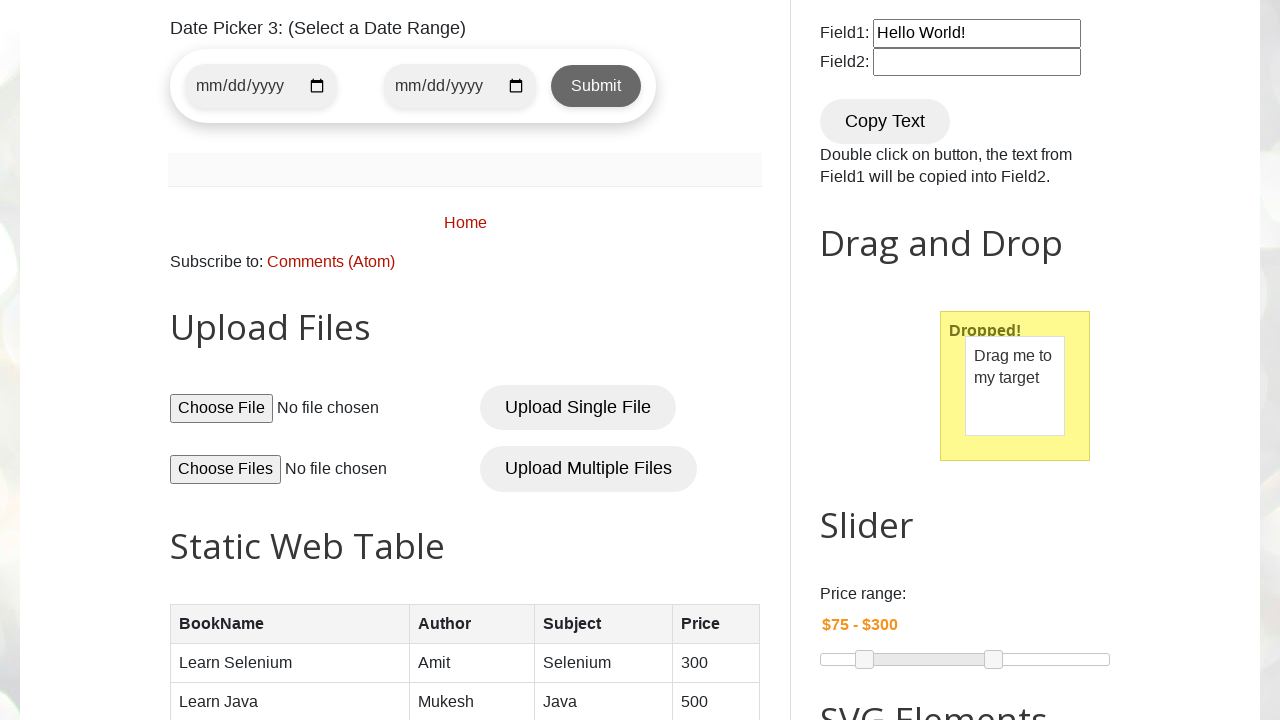

Located status element to verify drop result
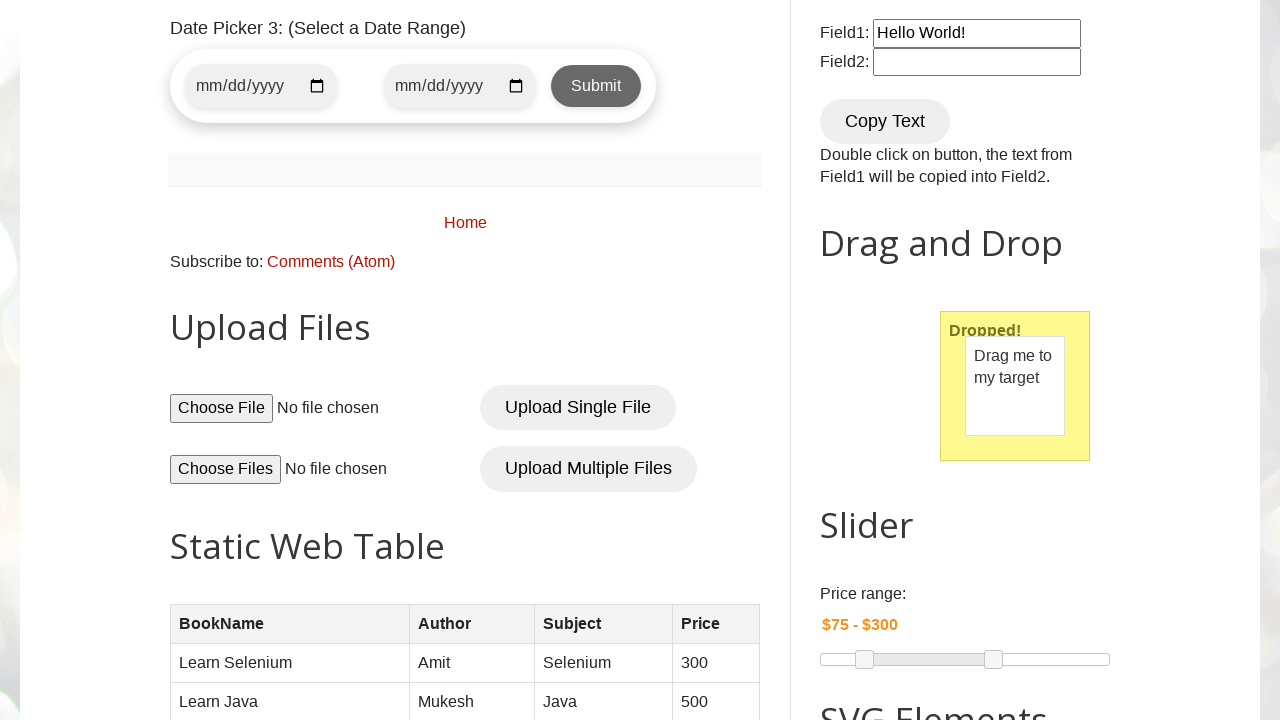

Retrieved status text: 'Dropped!'
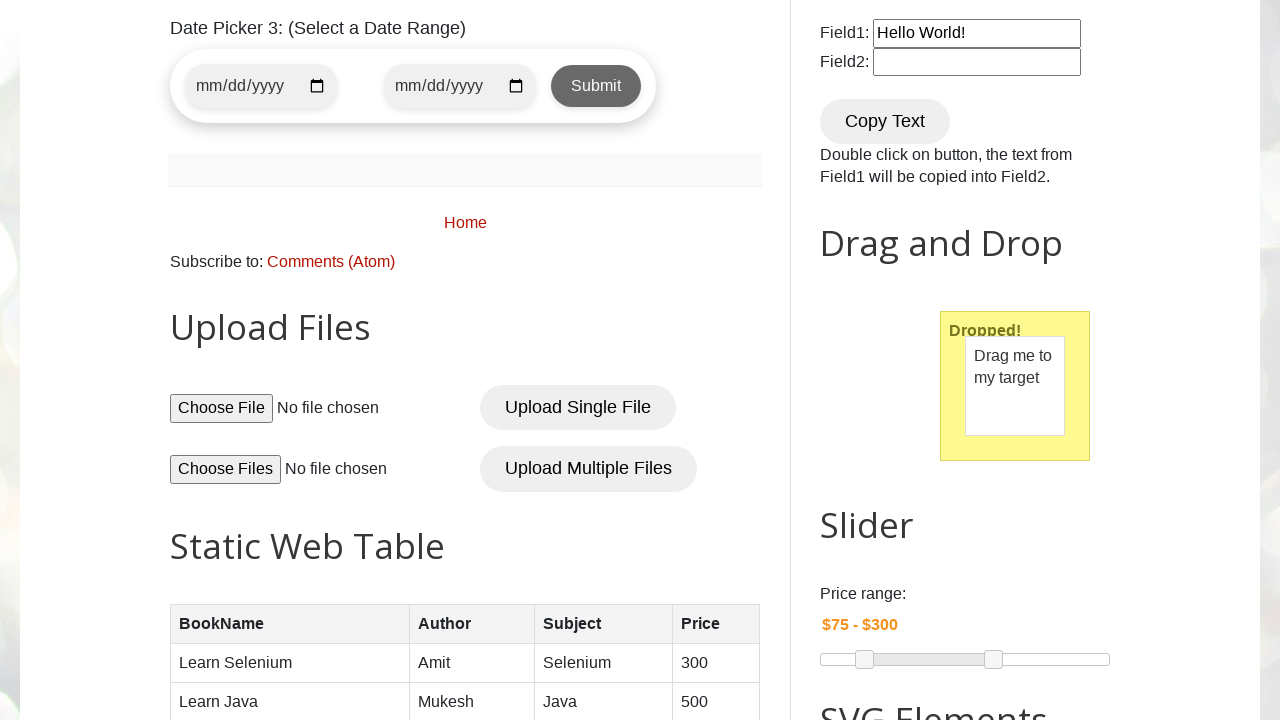

Verified that drop was successful - status is 'Dropped!'
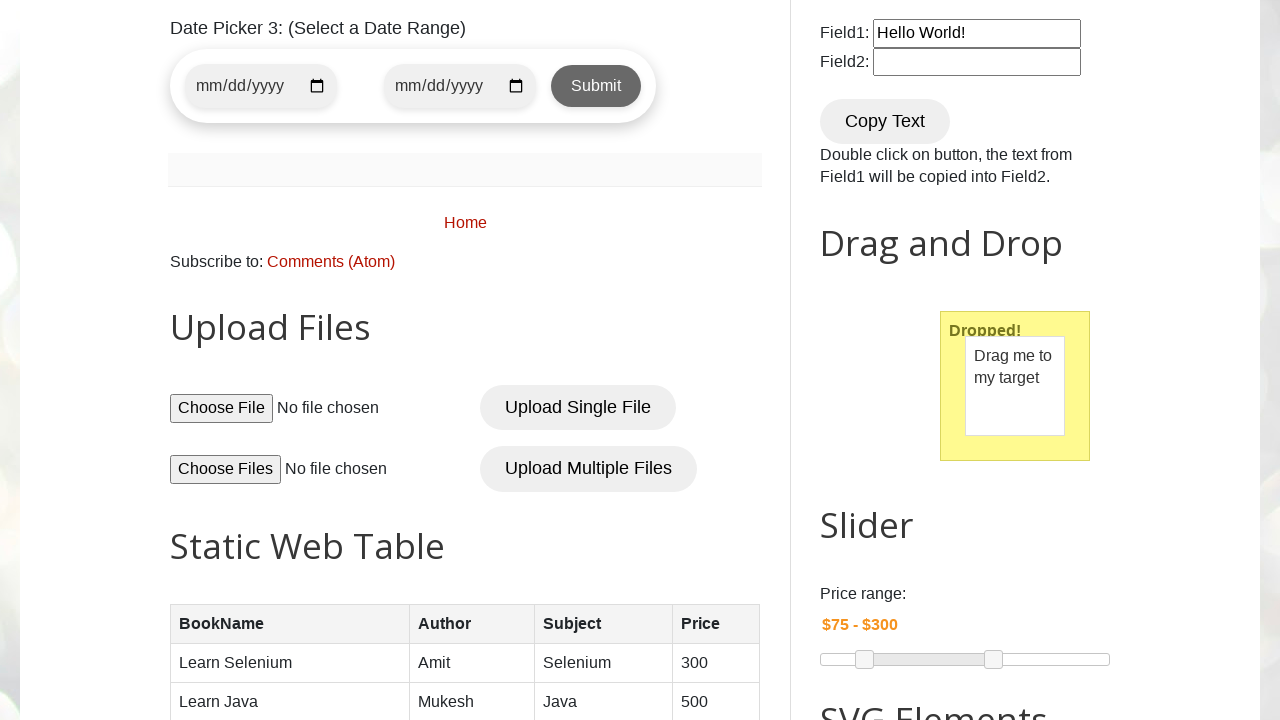

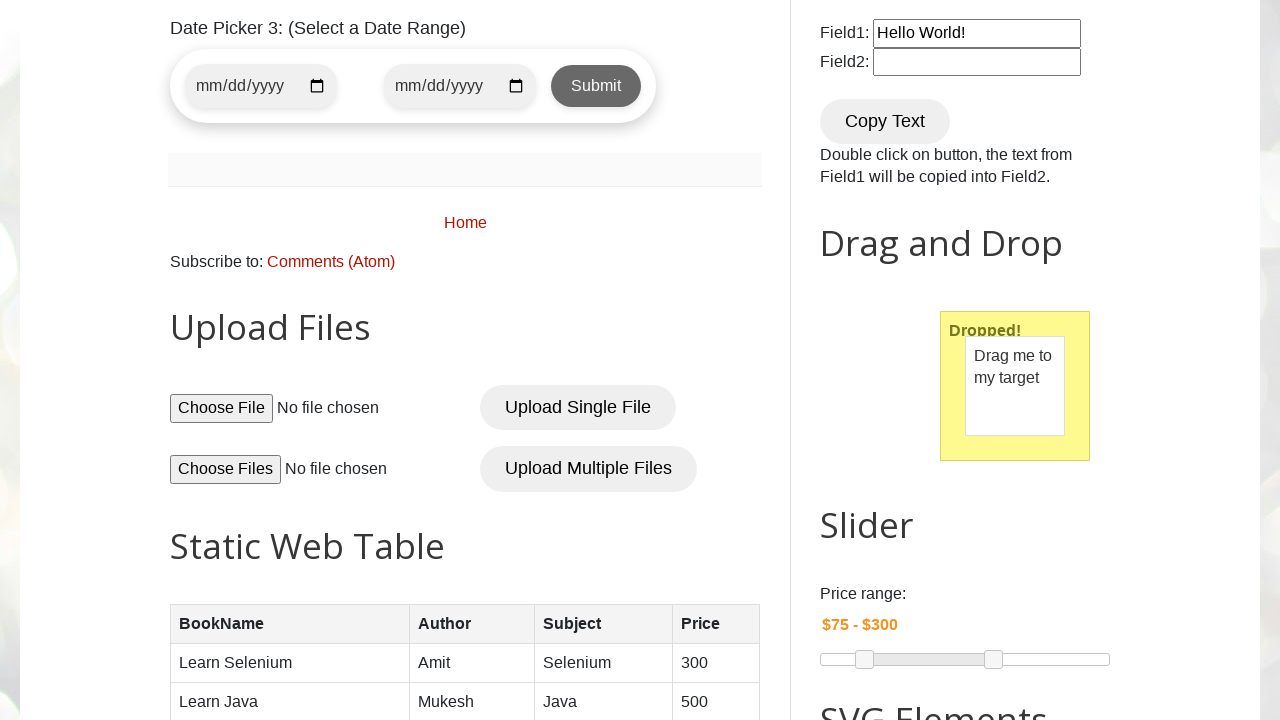